Solves a math captcha by reading a value, calculating its logarithm, entering the result, selecting checkbox and radio button options, then submitting the form

Starting URL: http://suninjuly.github.io/math.html

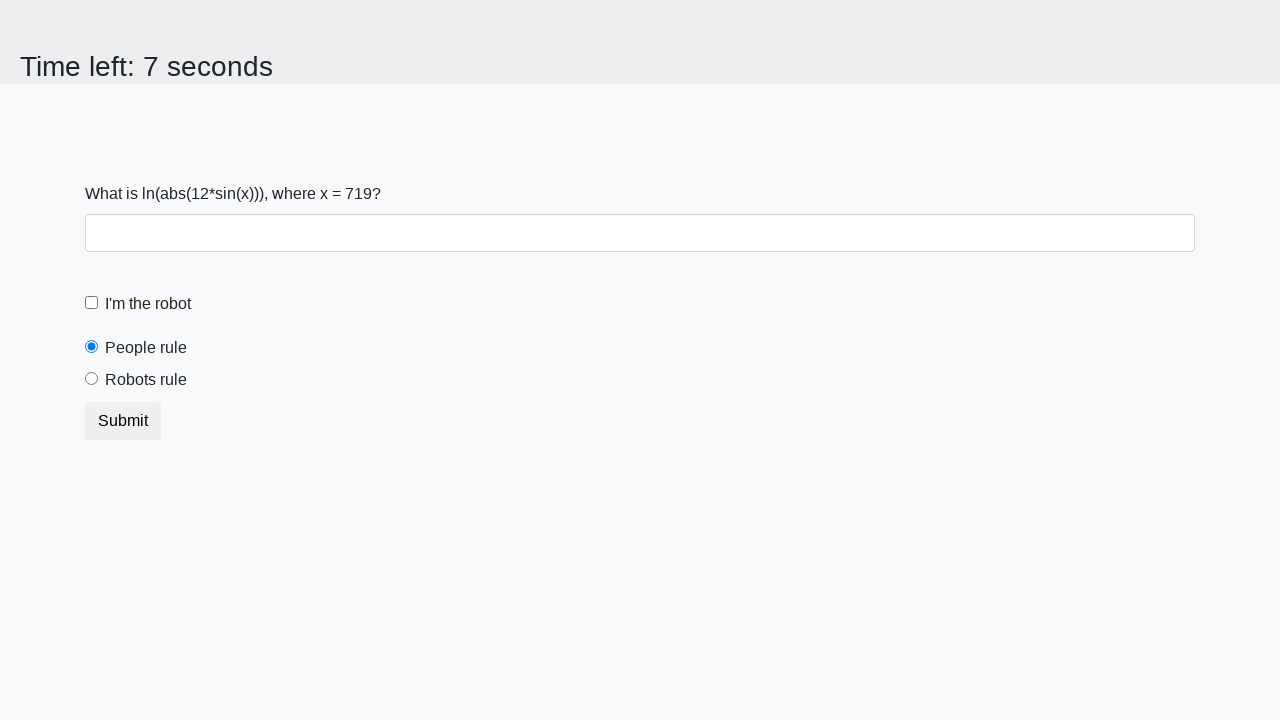

Located the input value element
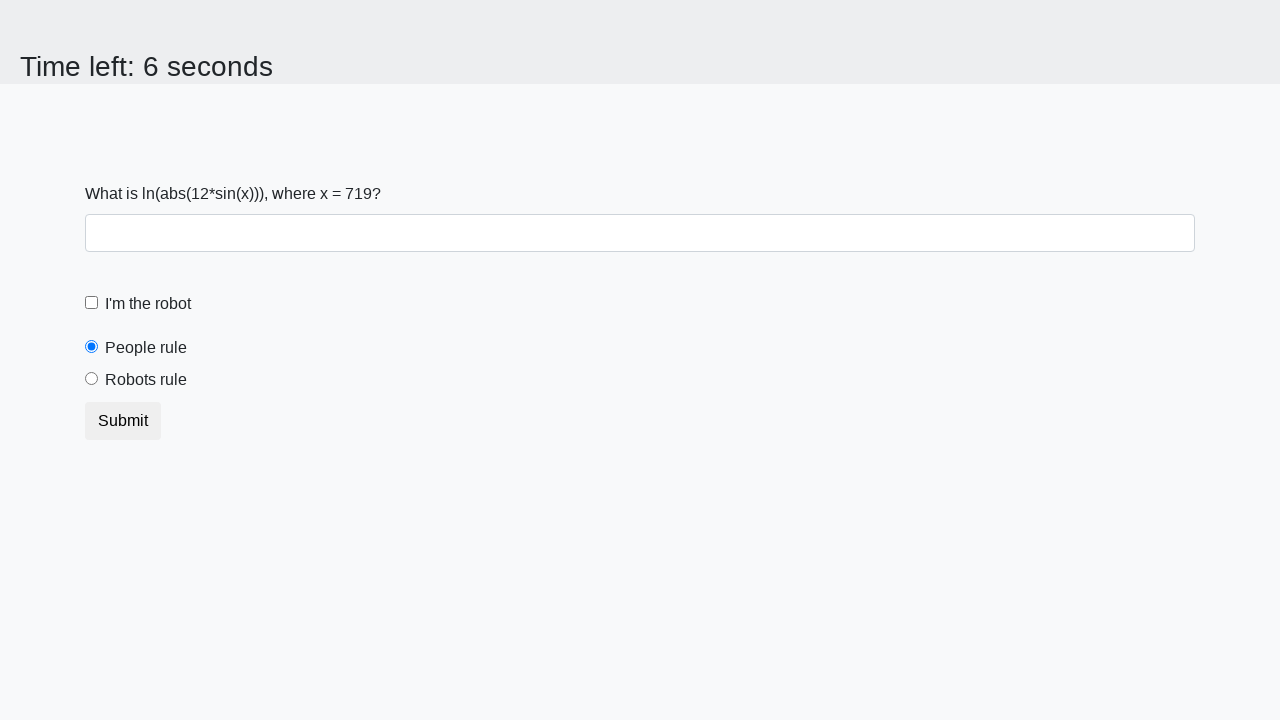

Read input value from page: 719
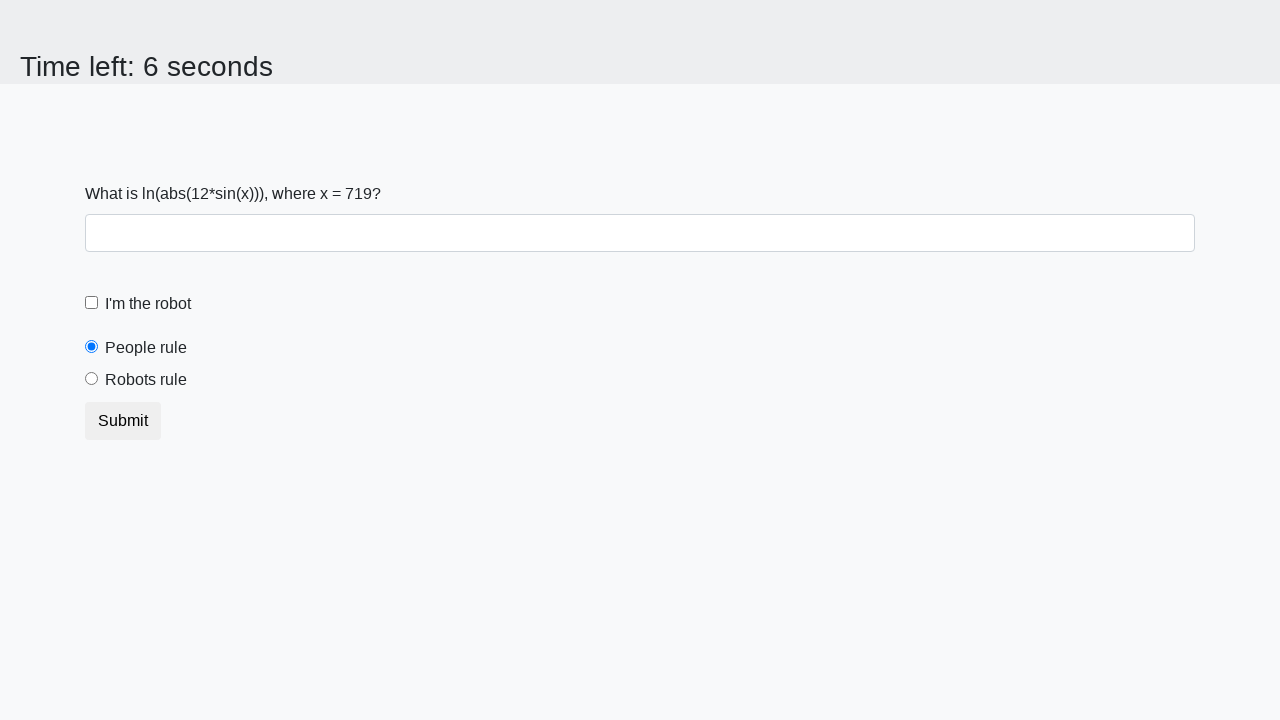

Calculated logarithm result: 1.5983289646369394
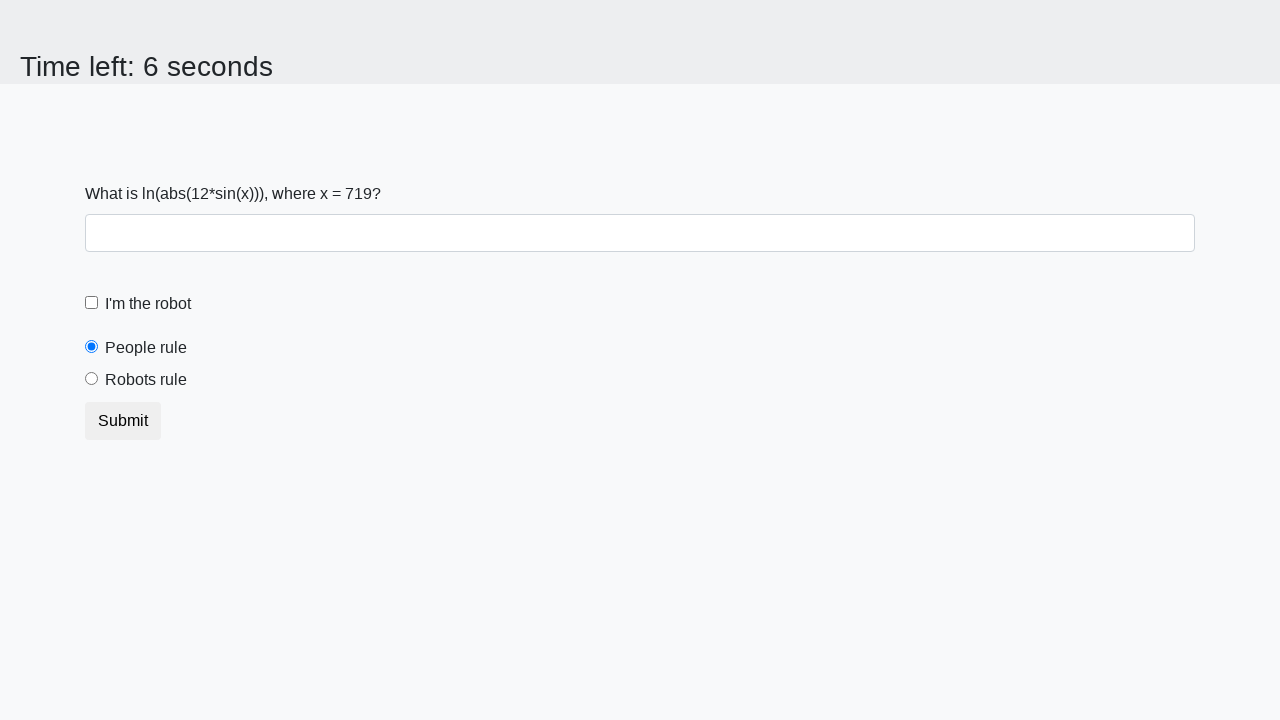

Filled answer field with calculated value: 1.5983289646369394 on #answer
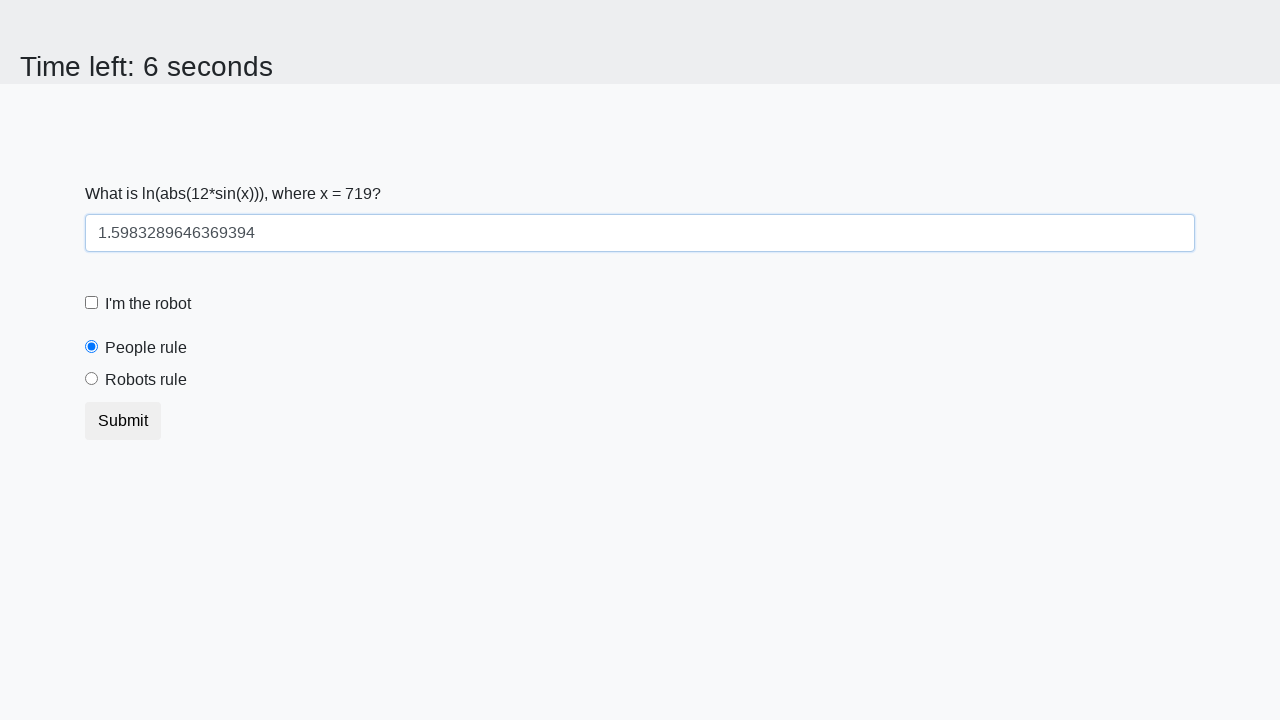

Checked the robot checkbox at (92, 303) on #robotCheckbox
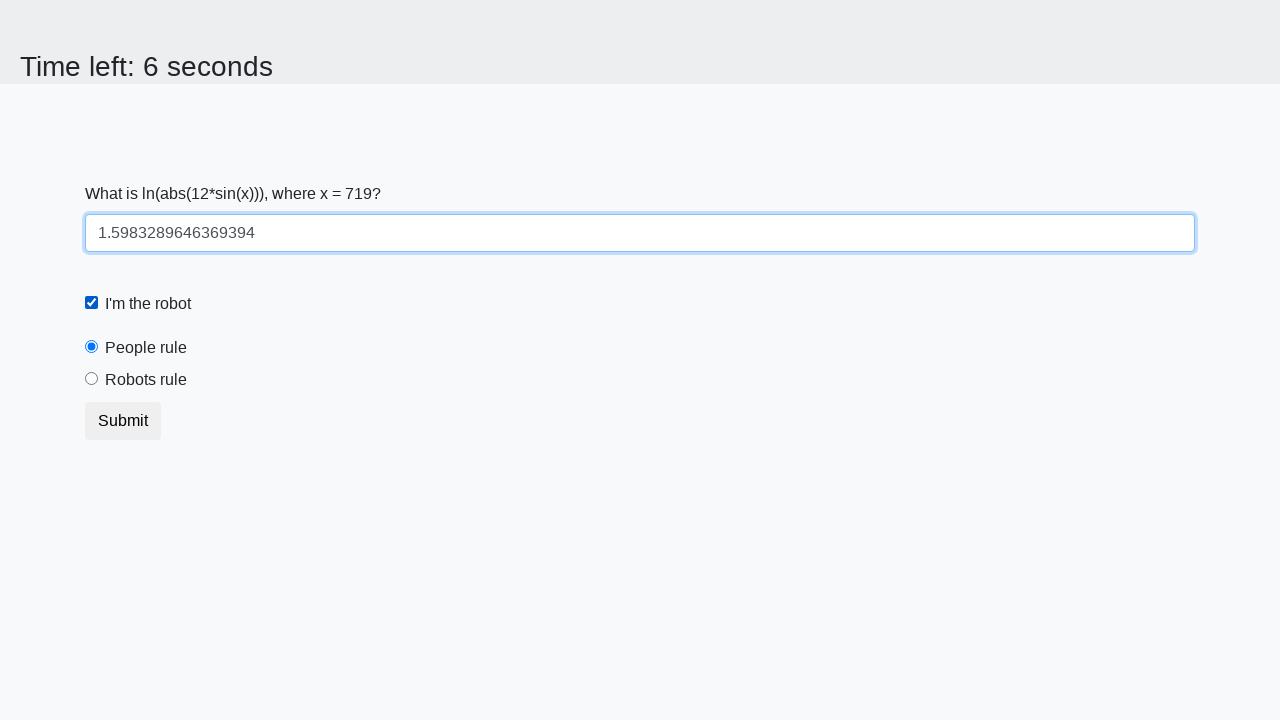

Selected the robots rule radio button at (92, 379) on #robotsRule
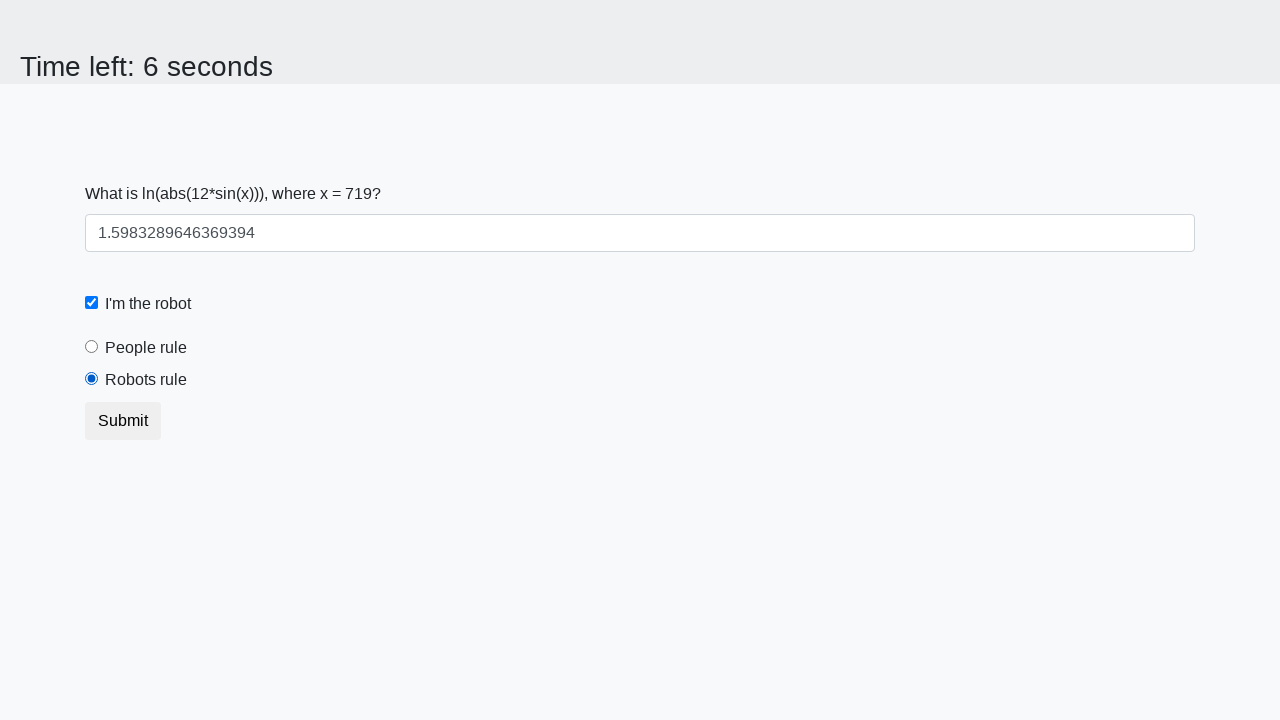

Clicked submit button to submit the form at (123, 421) on button.btn
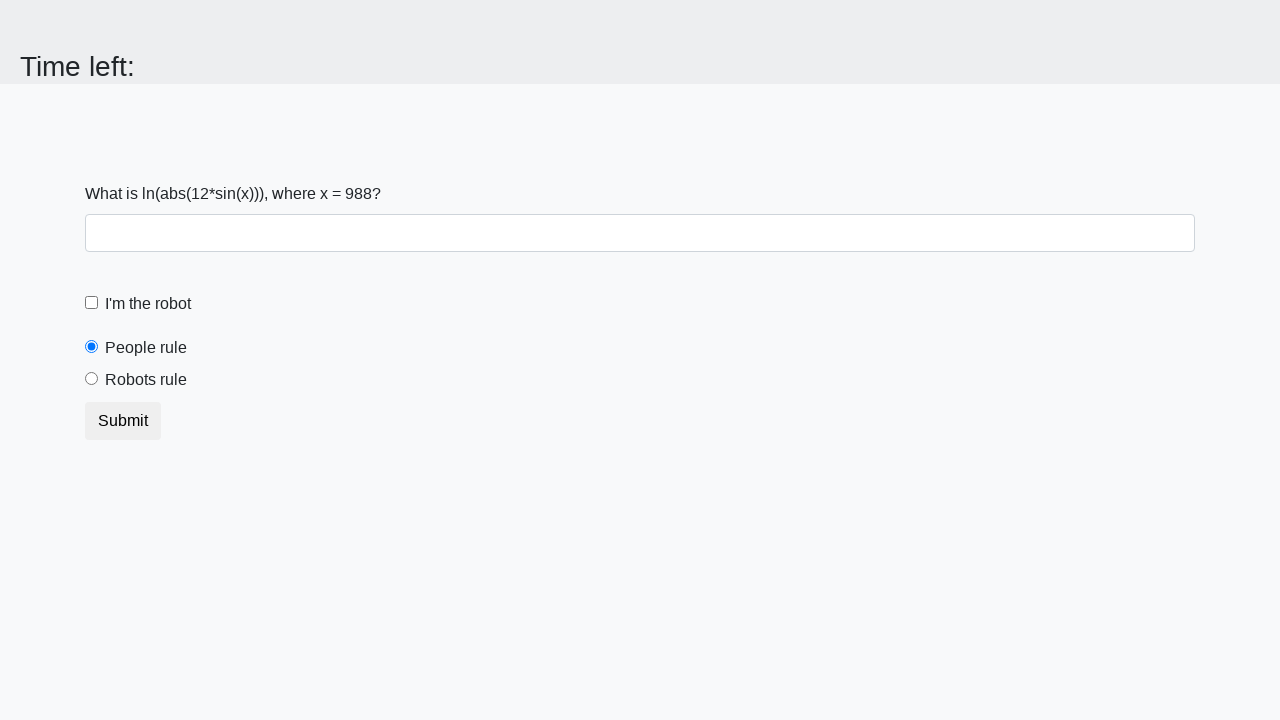

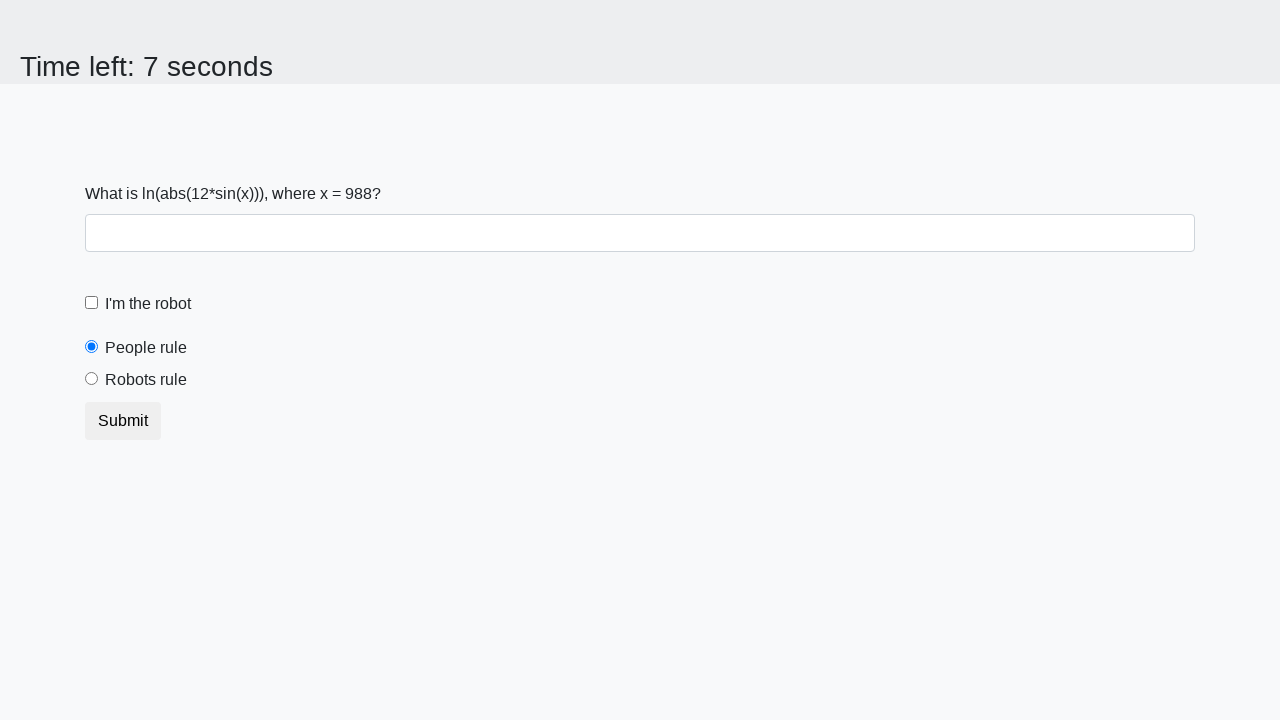